Tests browser window management by navigating to Meesho website and performing maximize and minimize operations on the browser window.

Starting URL: https://www.meesho.com/

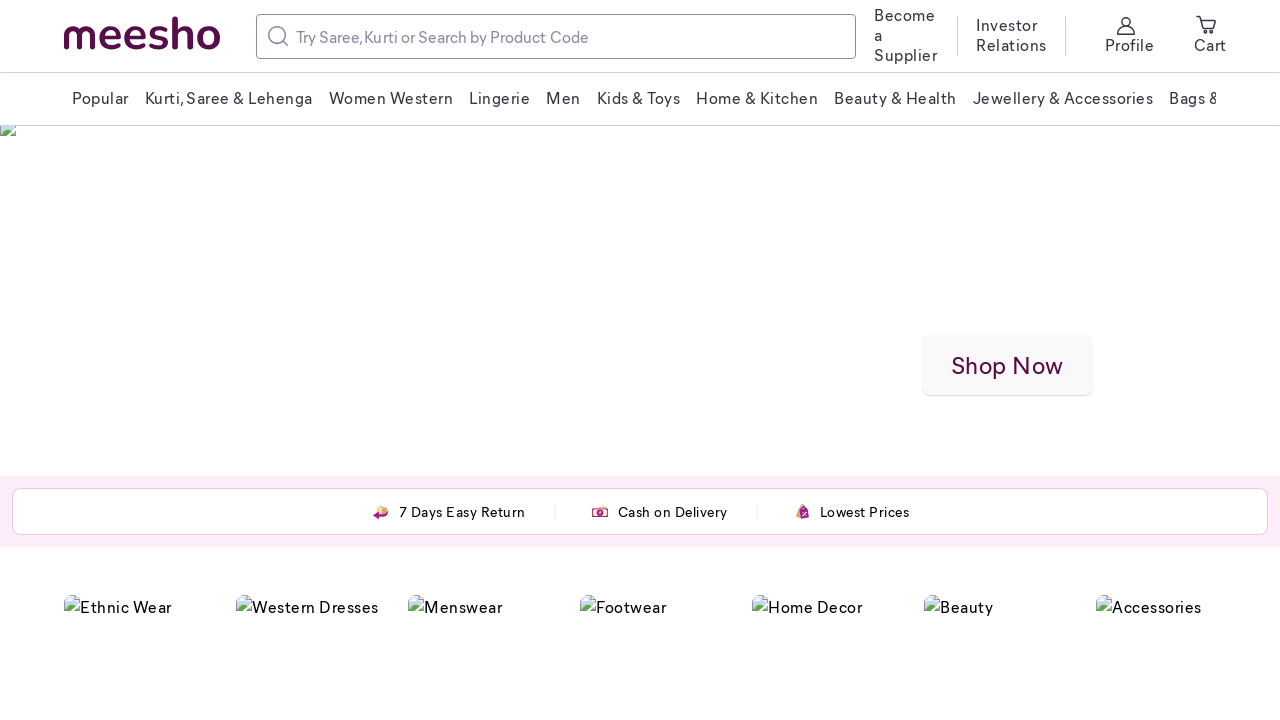

Navigated to Meesho website
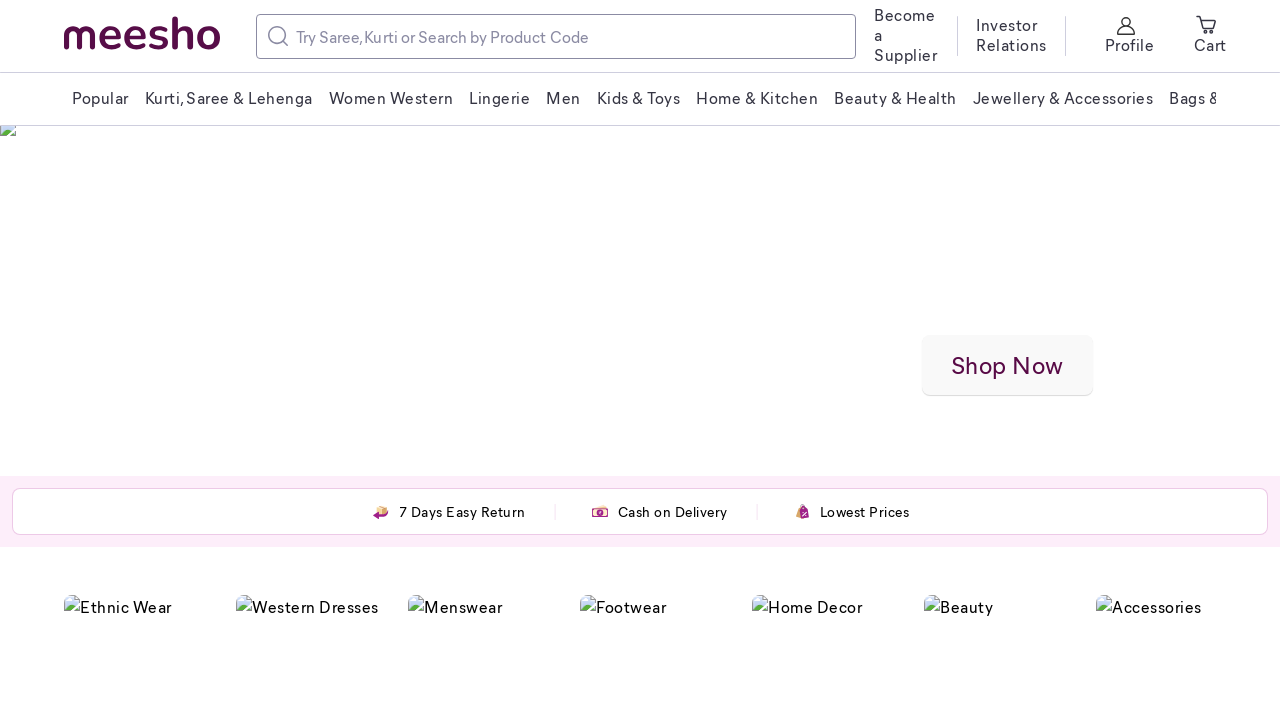

Maximized browser window to 1920x1080
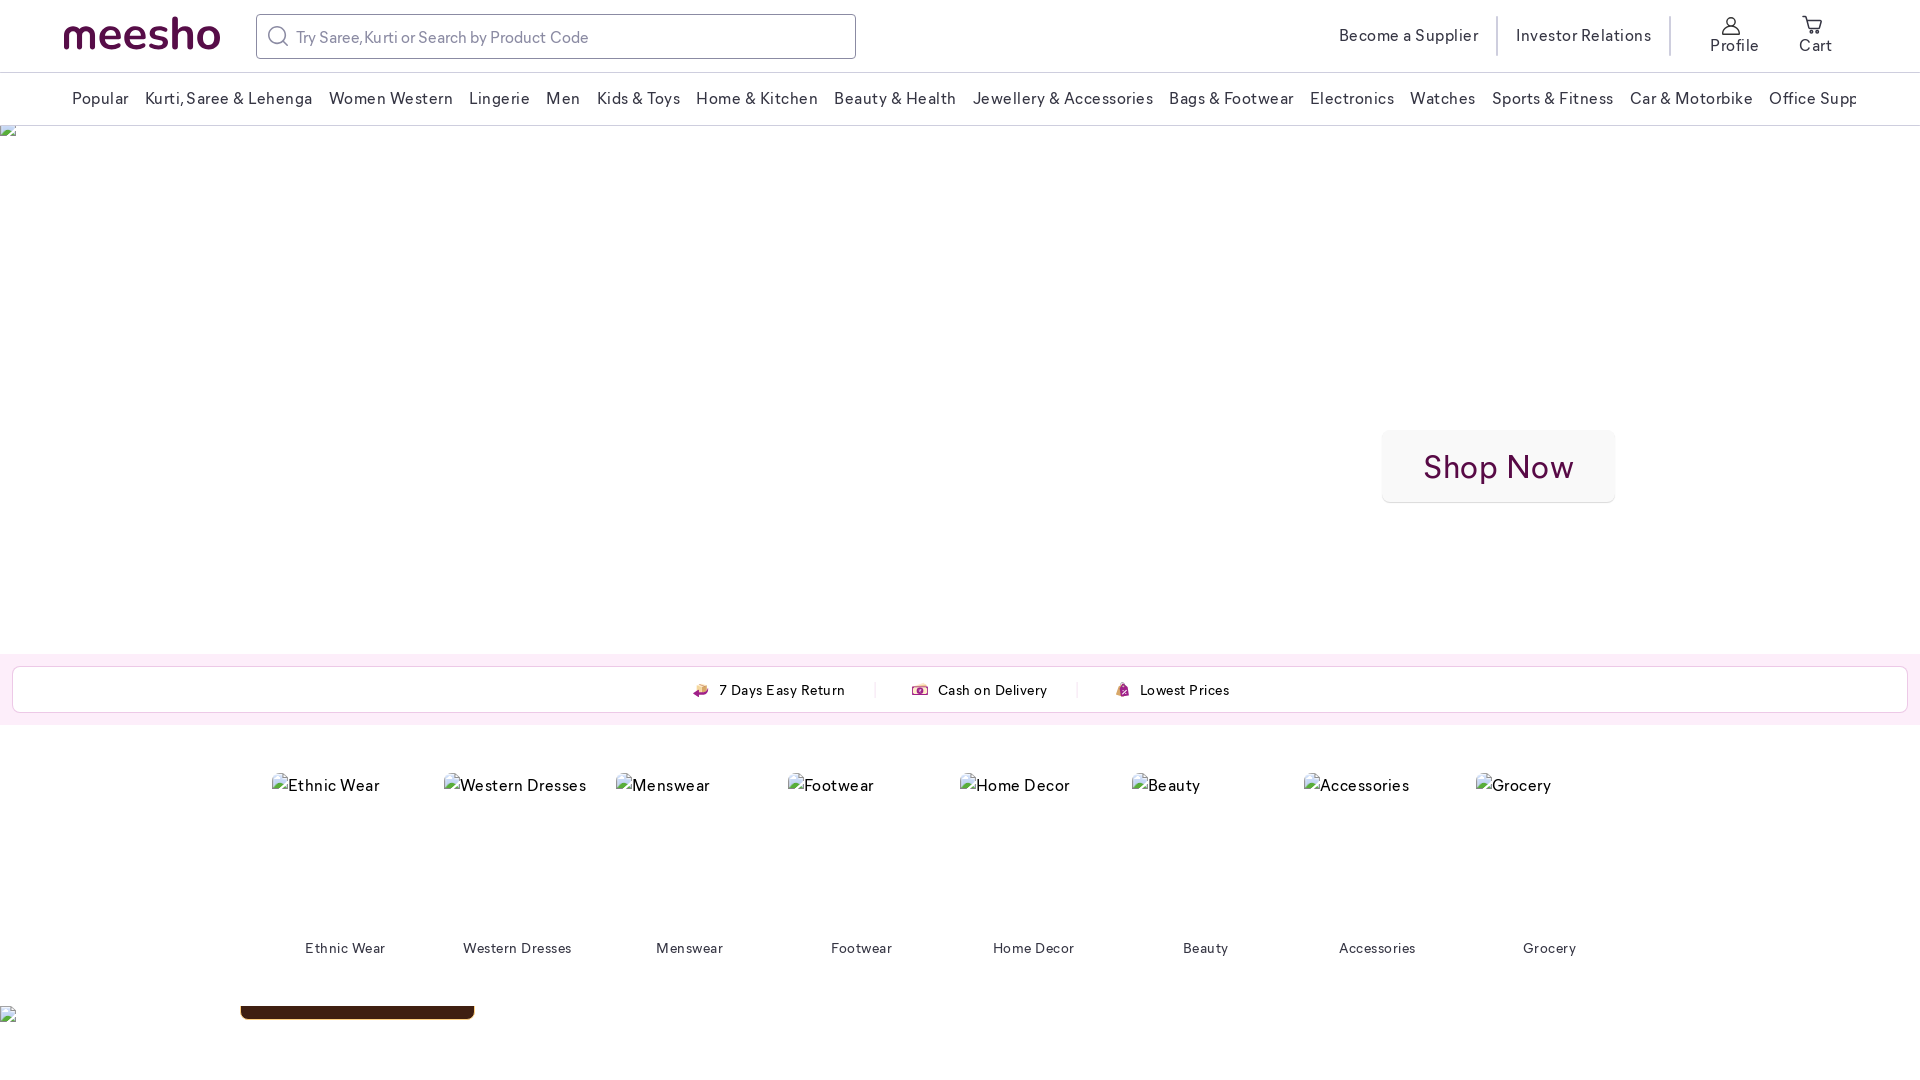

Waited 2 seconds for page to stabilize after maximization
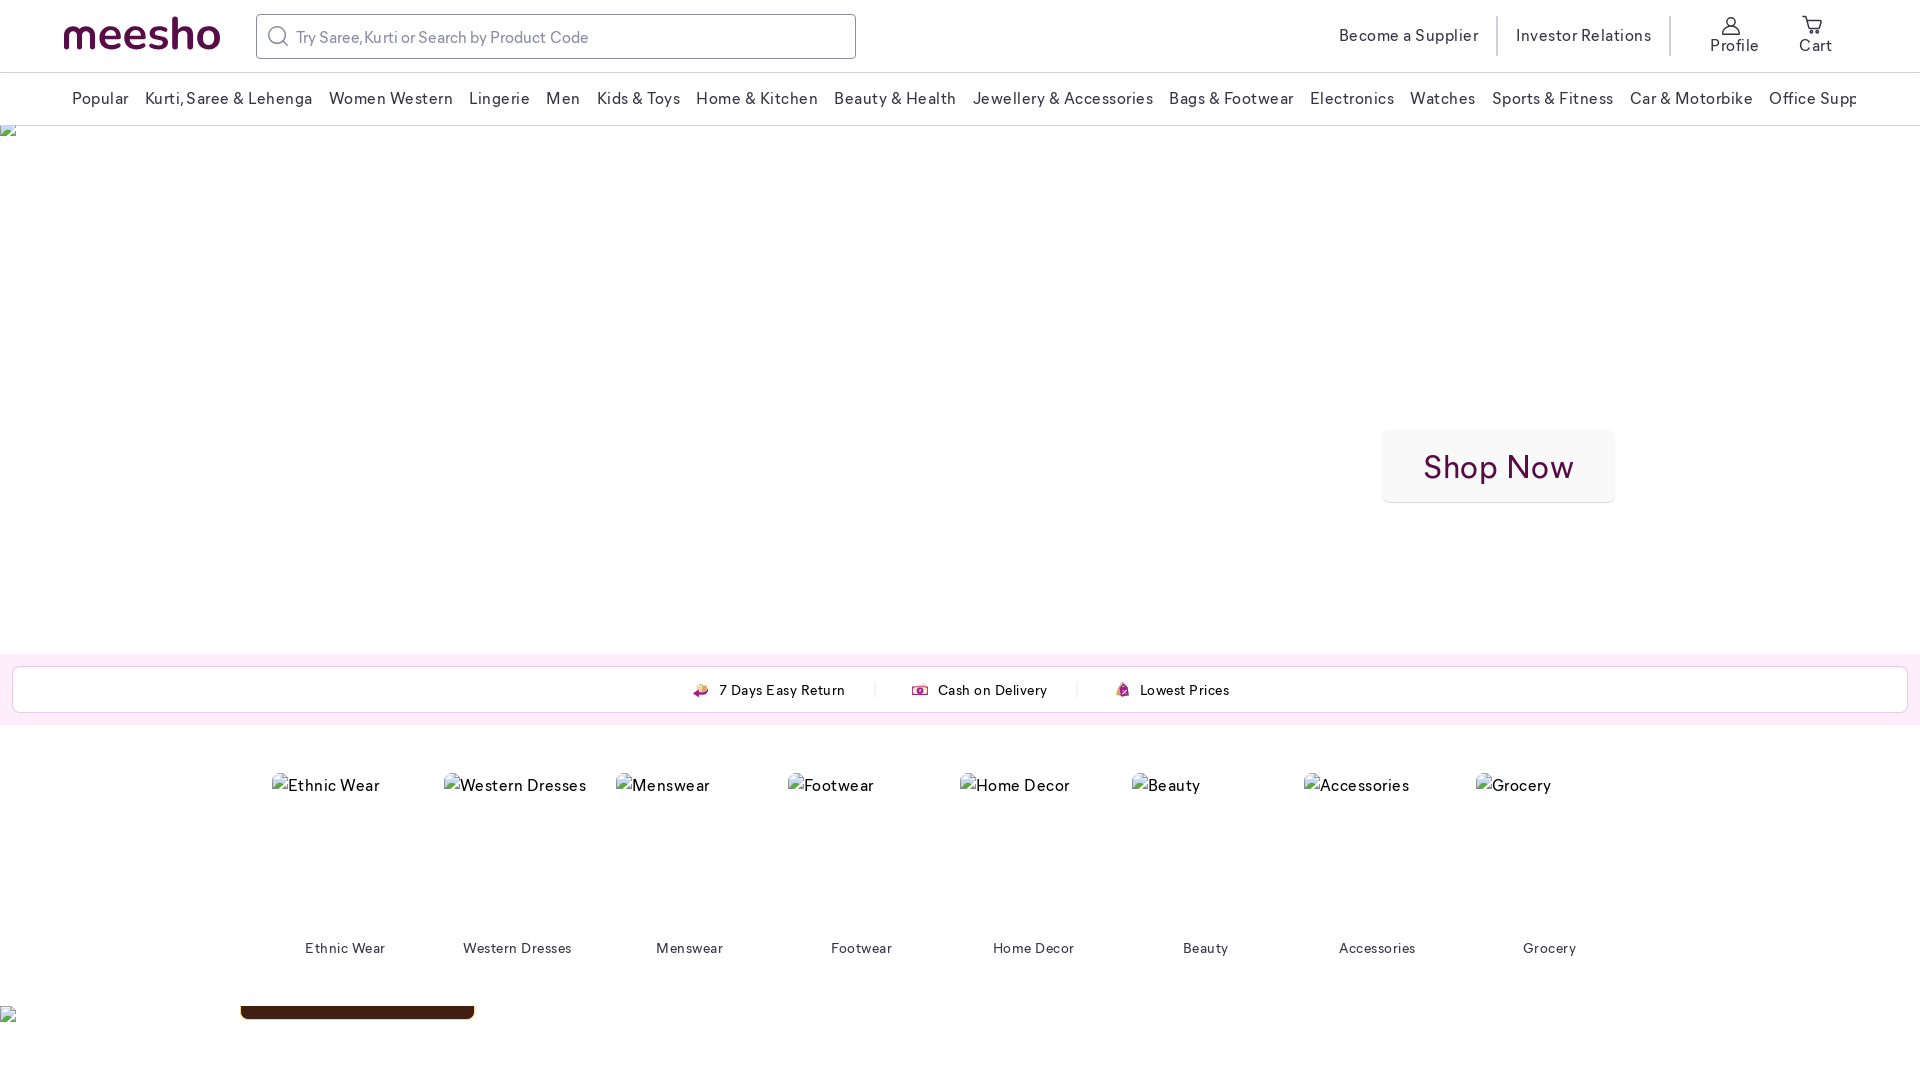

Verified page is fully loaded and accessible
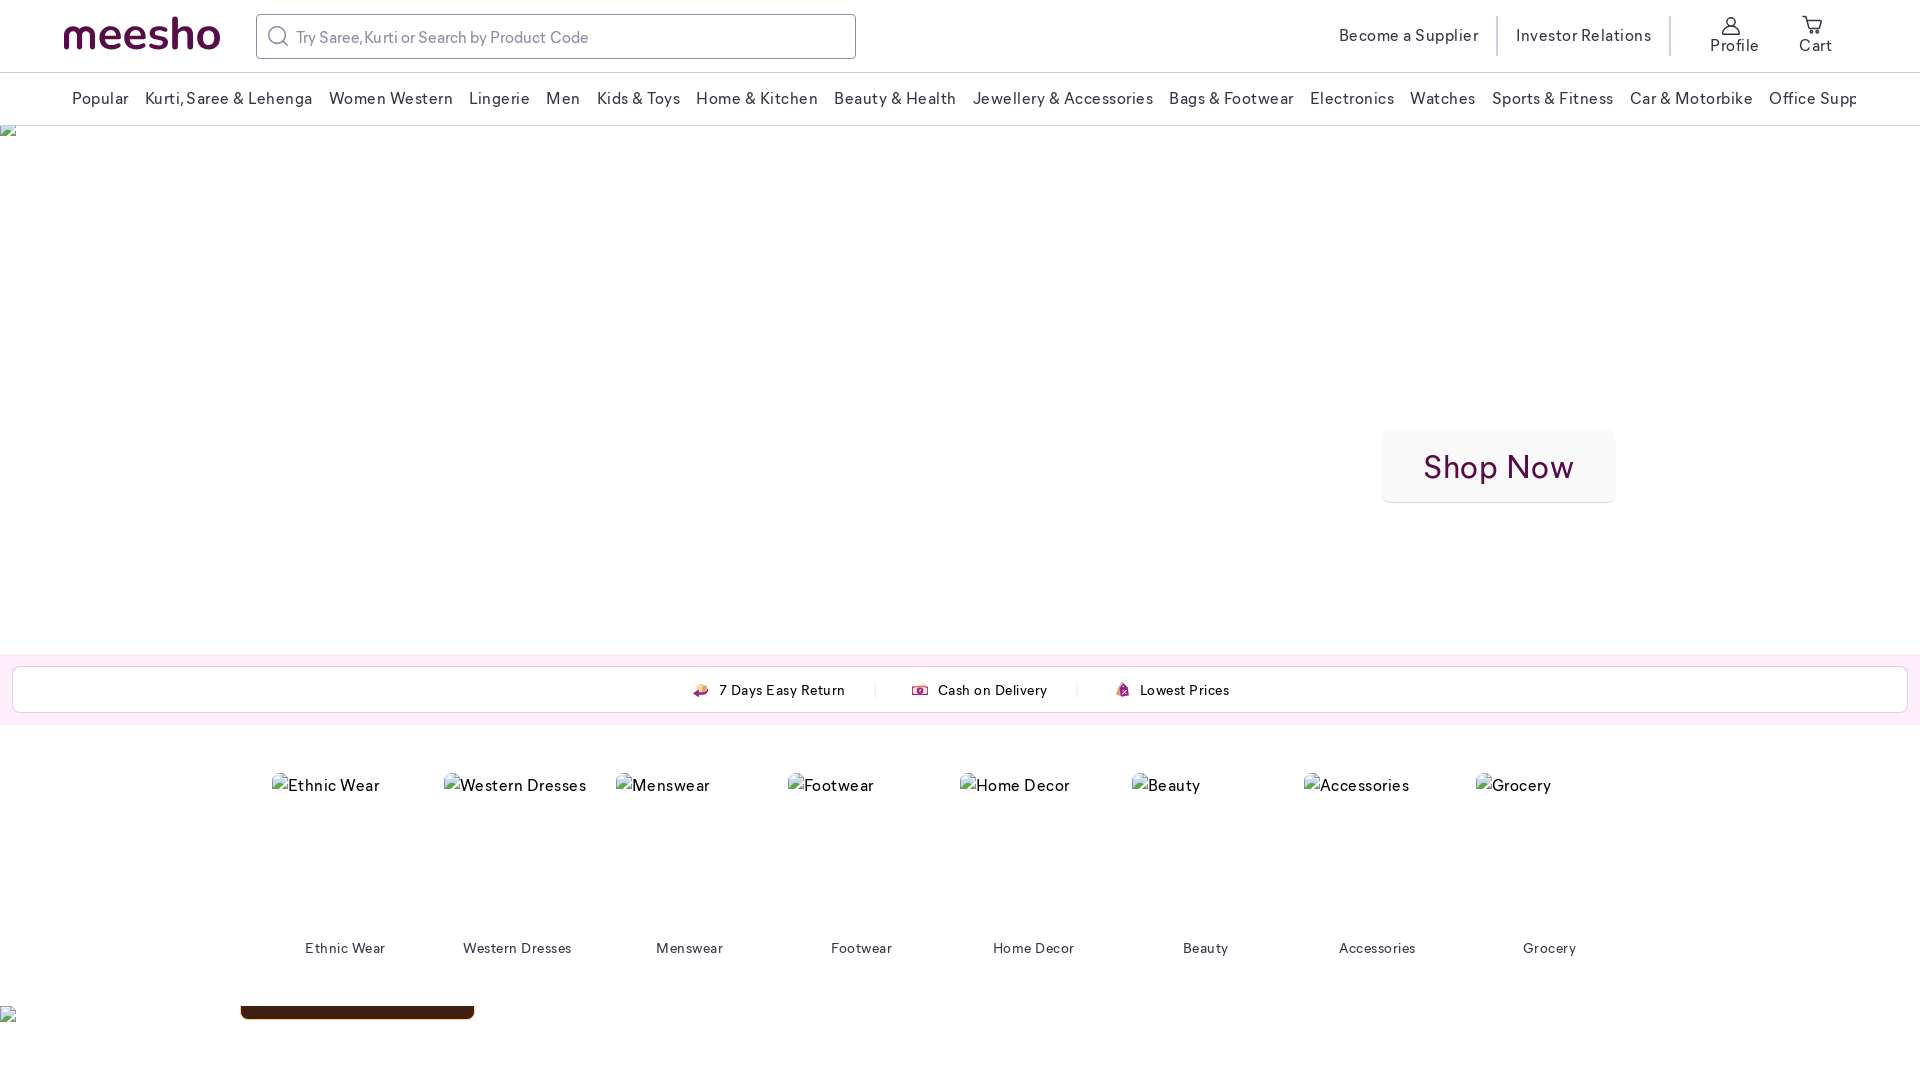

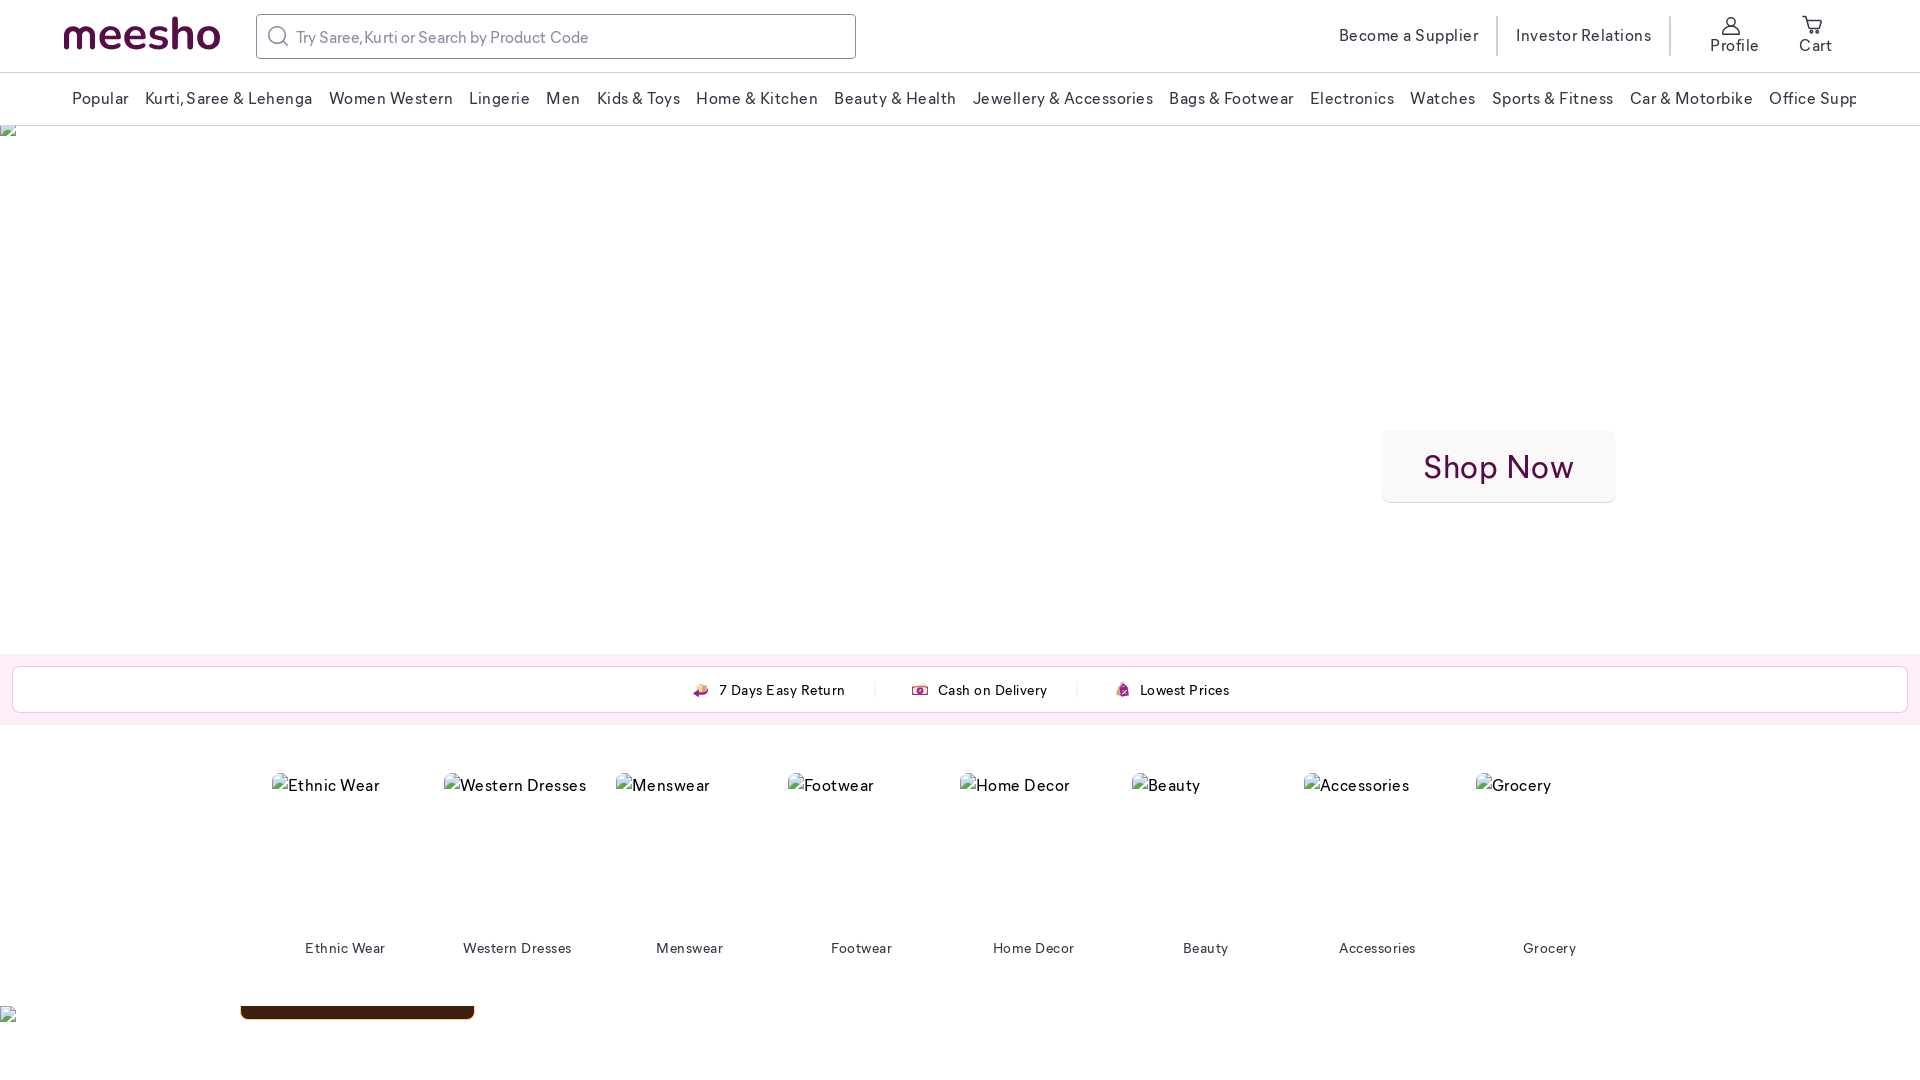